Tests a table with fixed header by scrolling to it, extracting values from the 4th column, calculating their sum, and verifying against the displayed total

Starting URL: https://rahulshettyacademy.com/AutomationPractice/

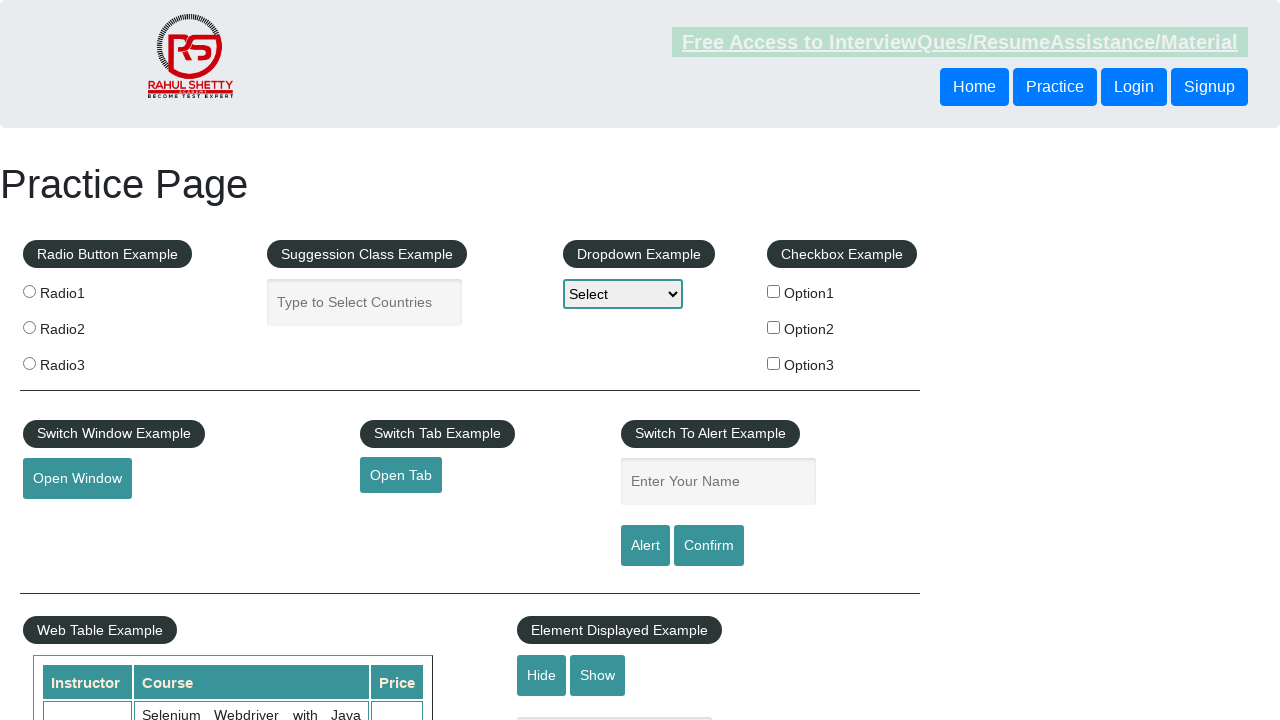

Scrolled down 500px to make table visible
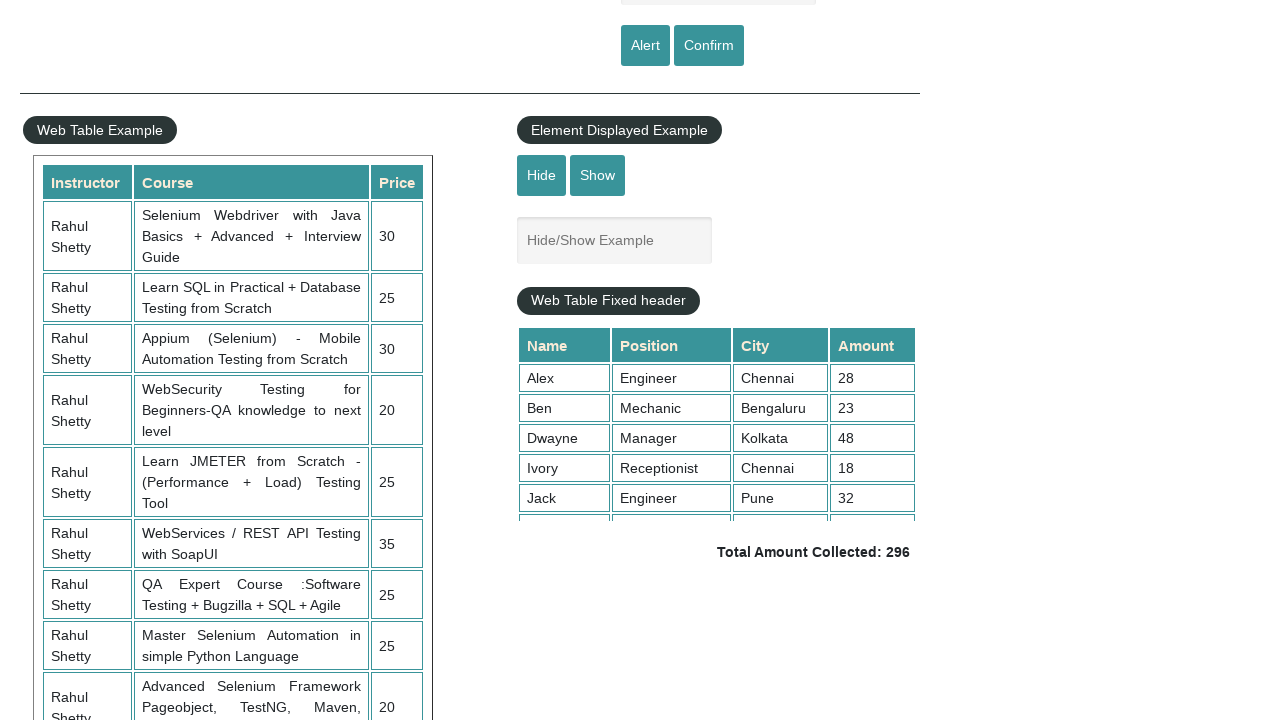

Scrolled within fixed header table to bottom
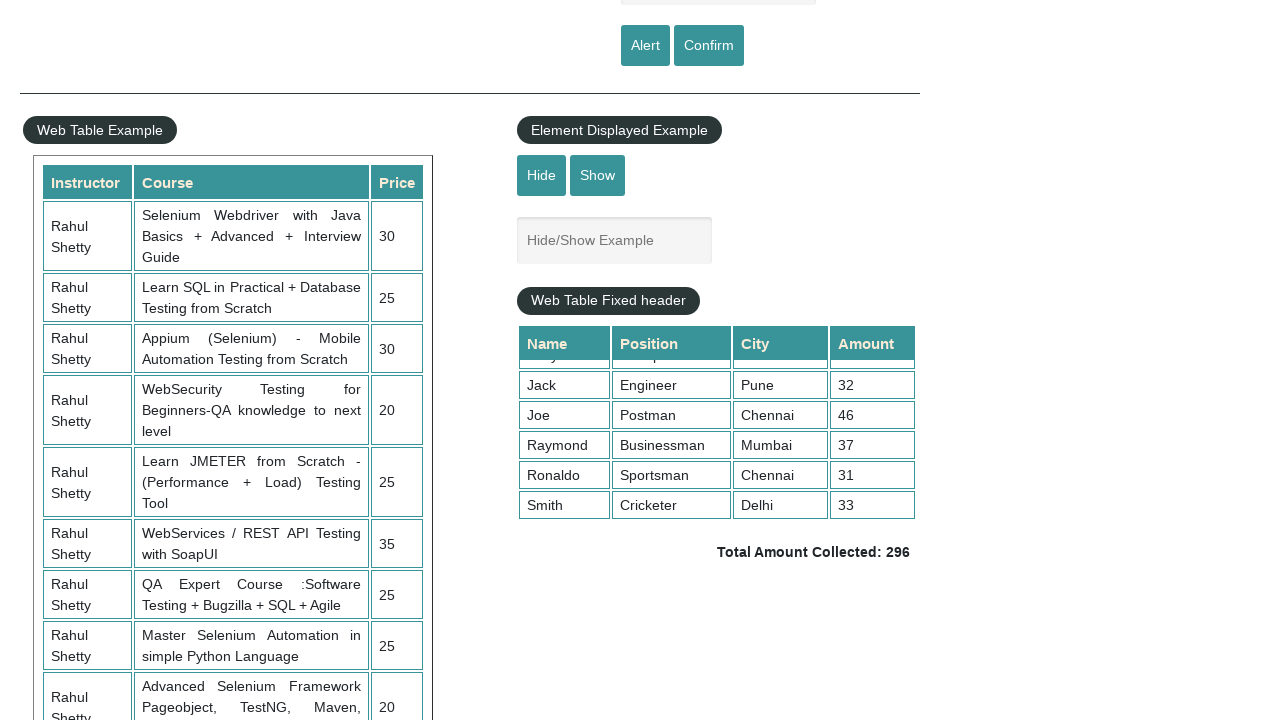

Table 4th column cells loaded and visible
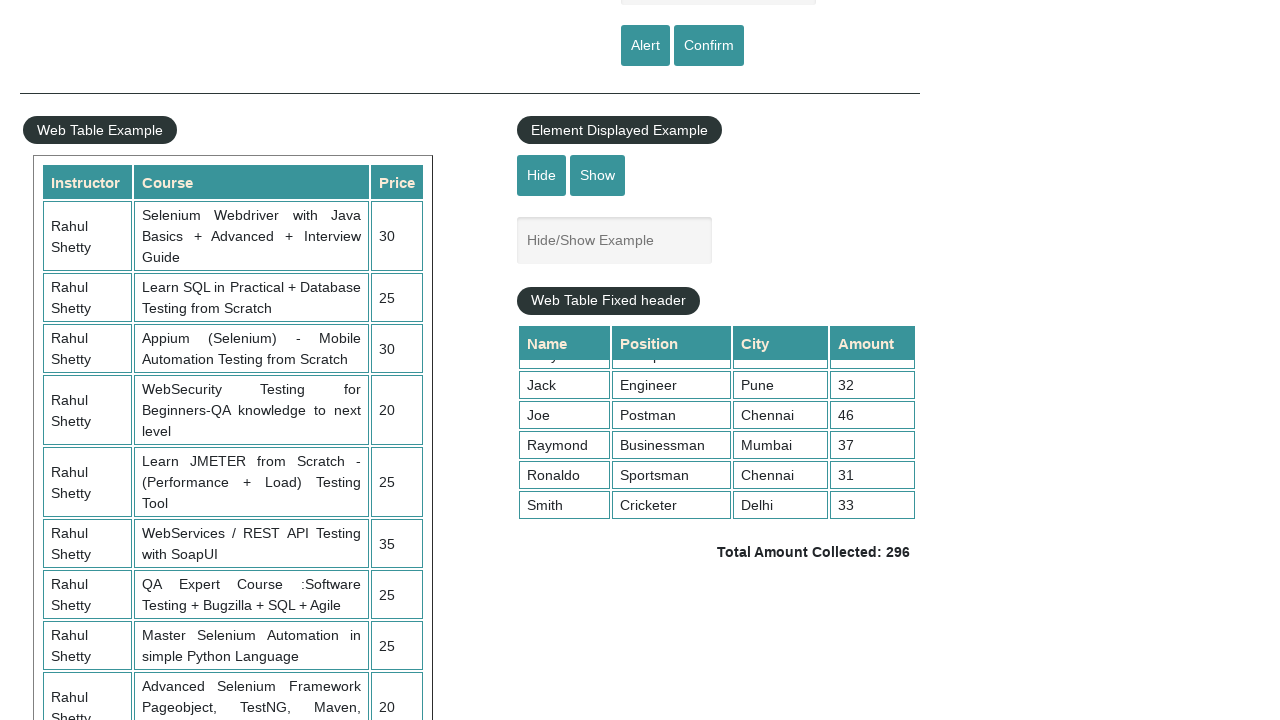

Extracted 9 values from 4th column of table
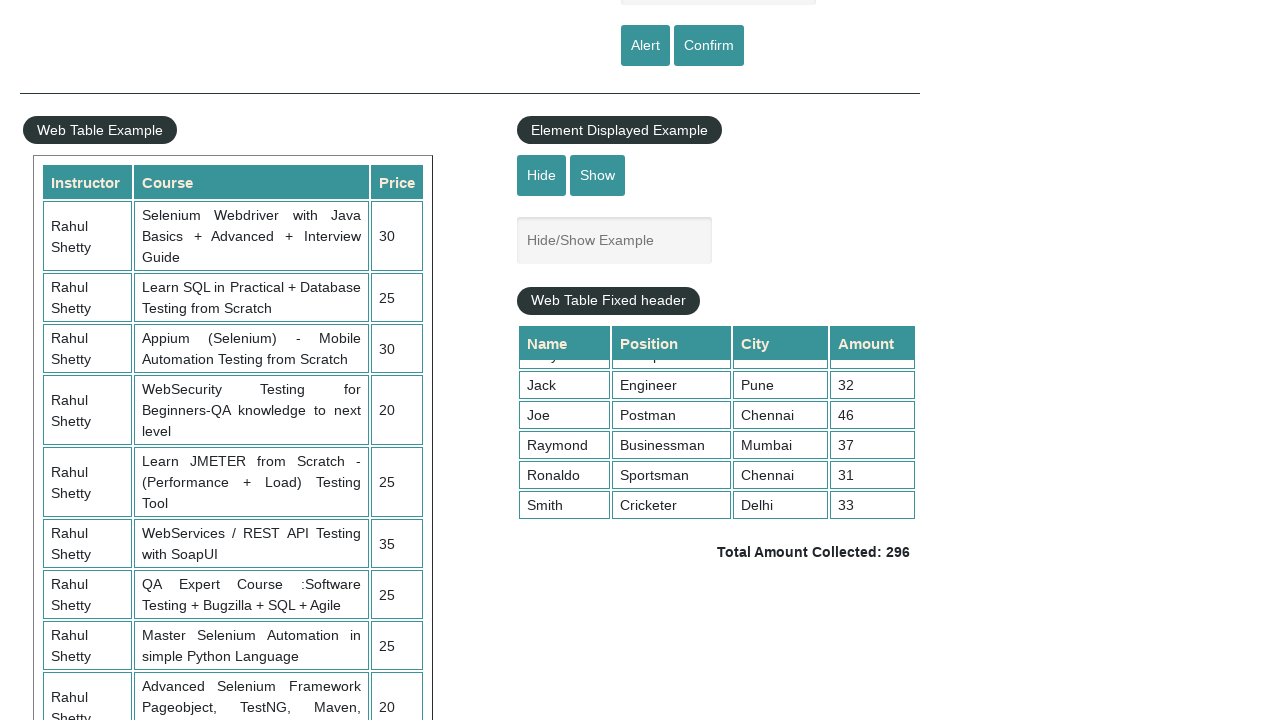

Calculated sum of 4th column values: 296
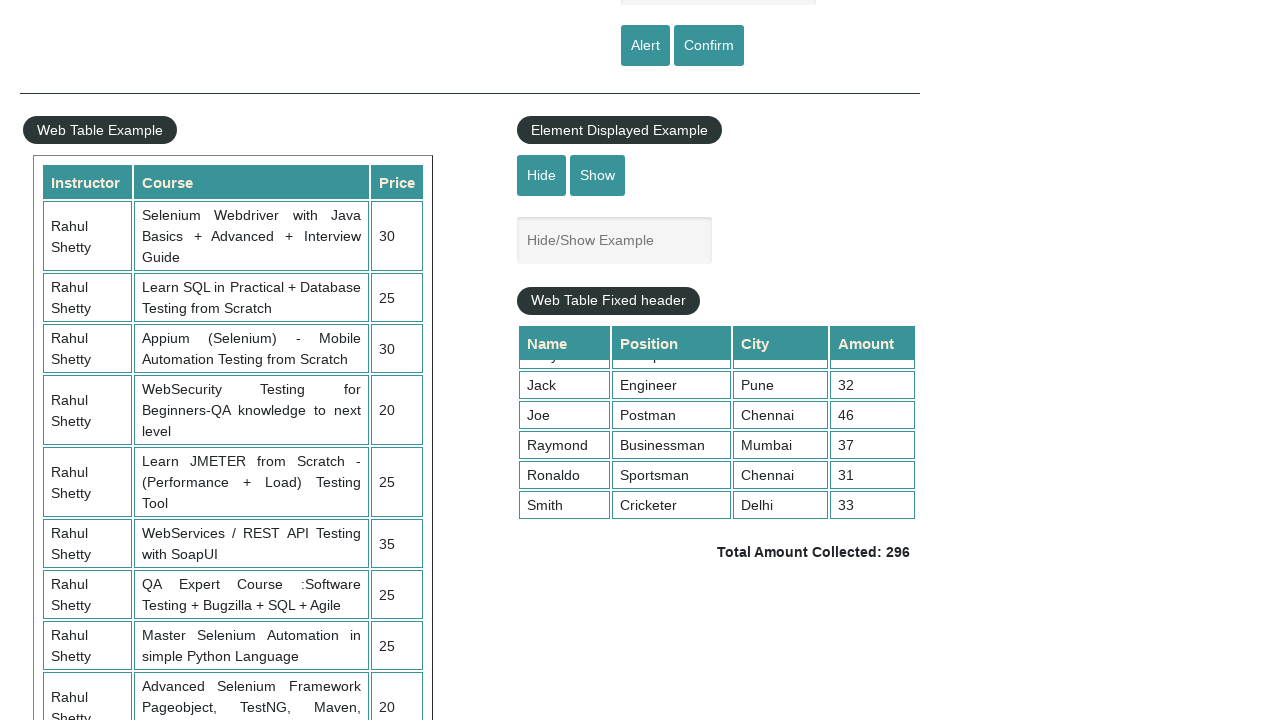

Retrieved displayed total amount text
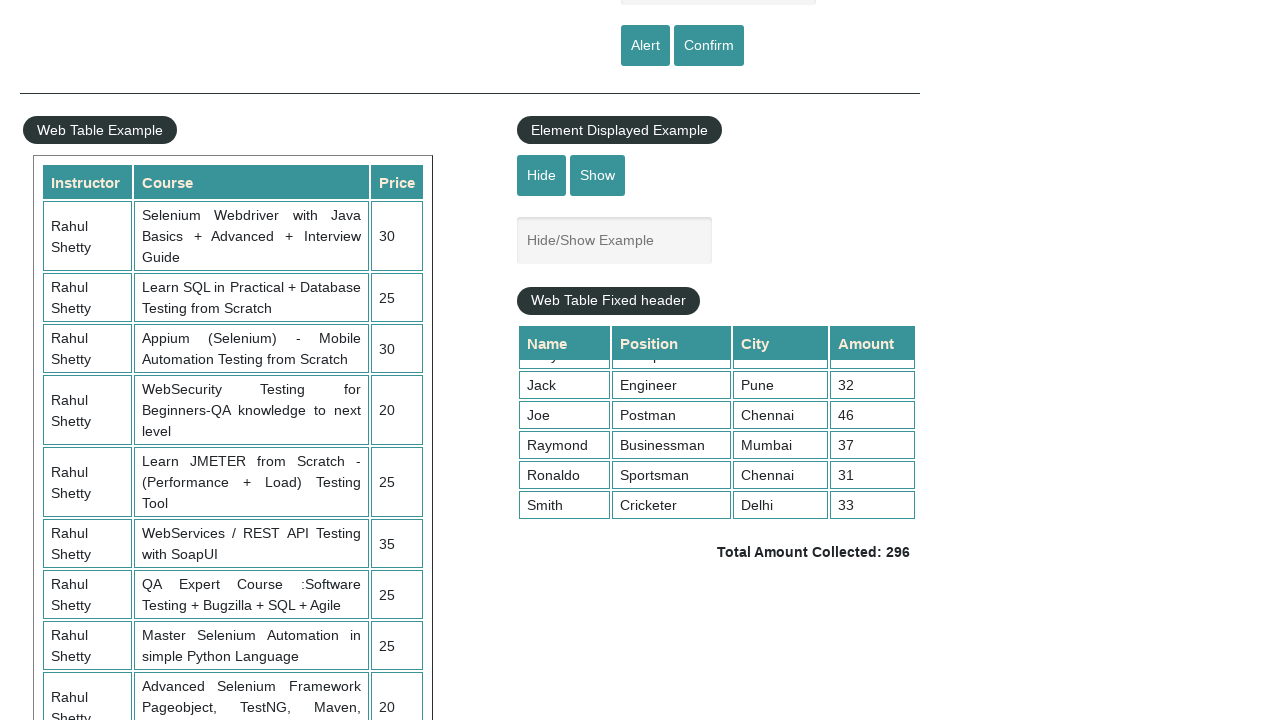

Parsed displayed total: 296
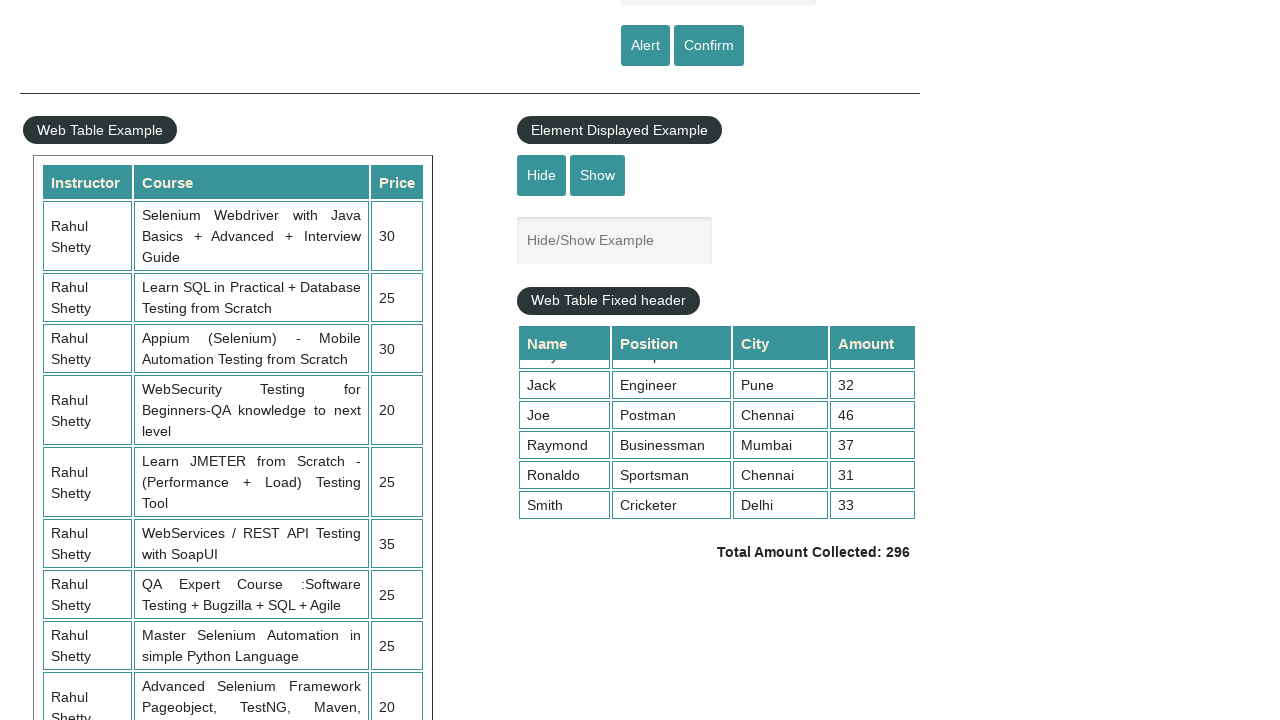

Verified calculated sum (296) matches displayed total (296)
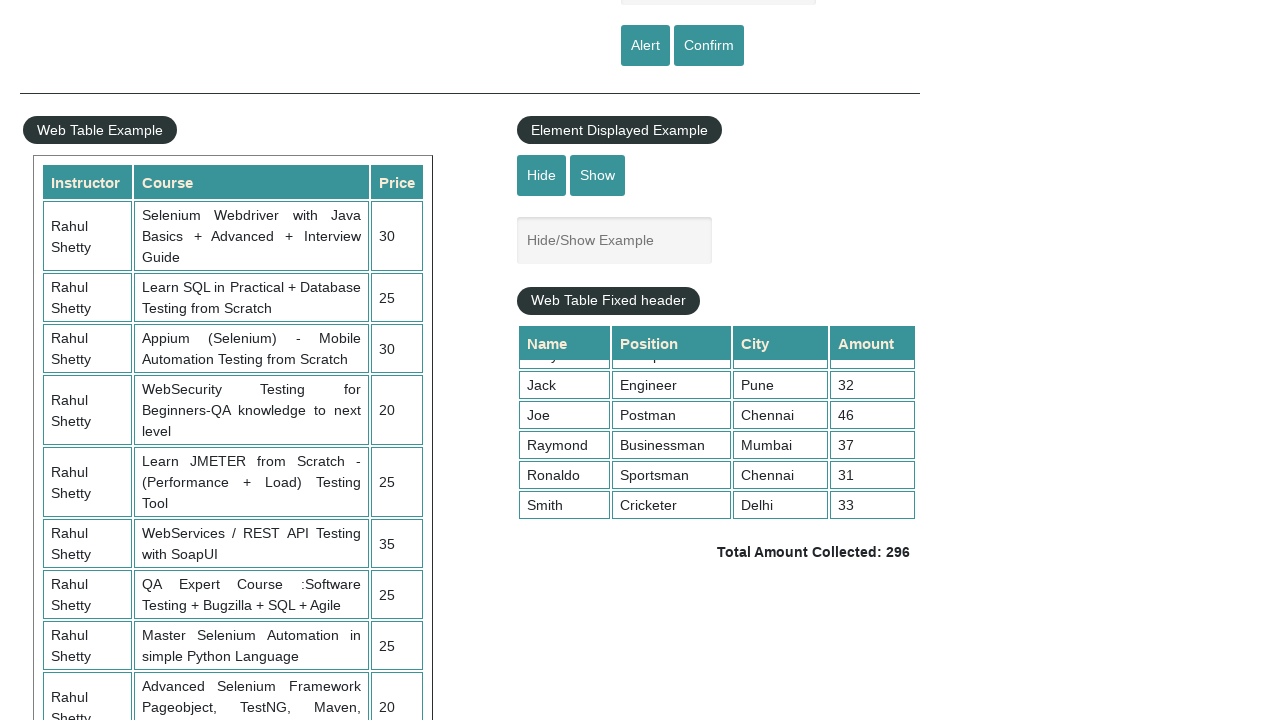

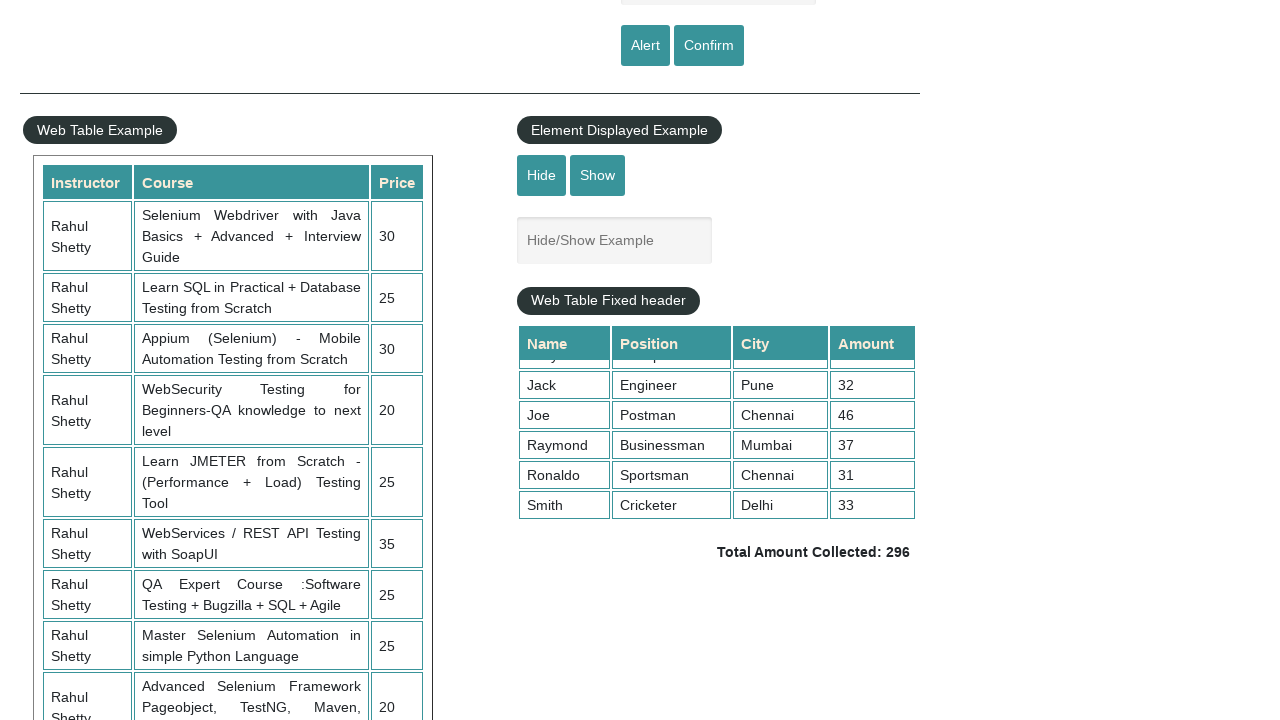